Tests sorting the Email column in ascending order by clicking the column header and verifying the text values are sorted alphabetically.

Starting URL: http://the-internet.herokuapp.com/tables

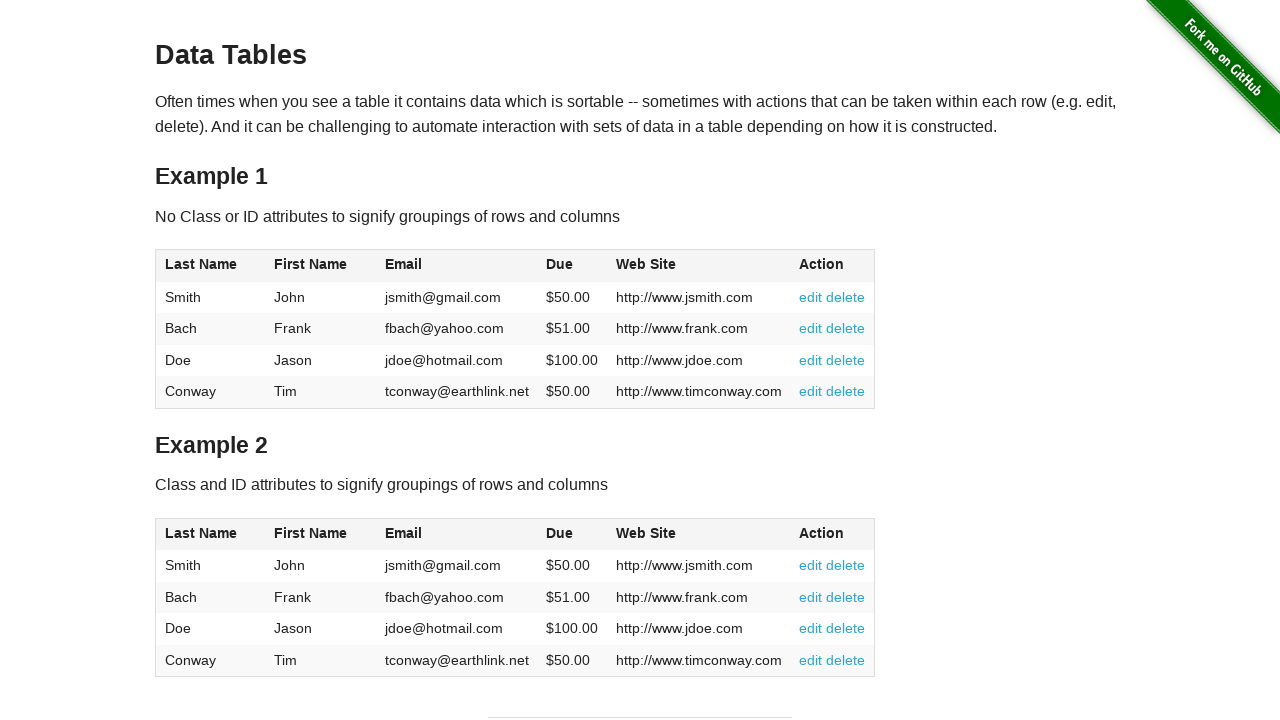

Waited for Email column header to be present
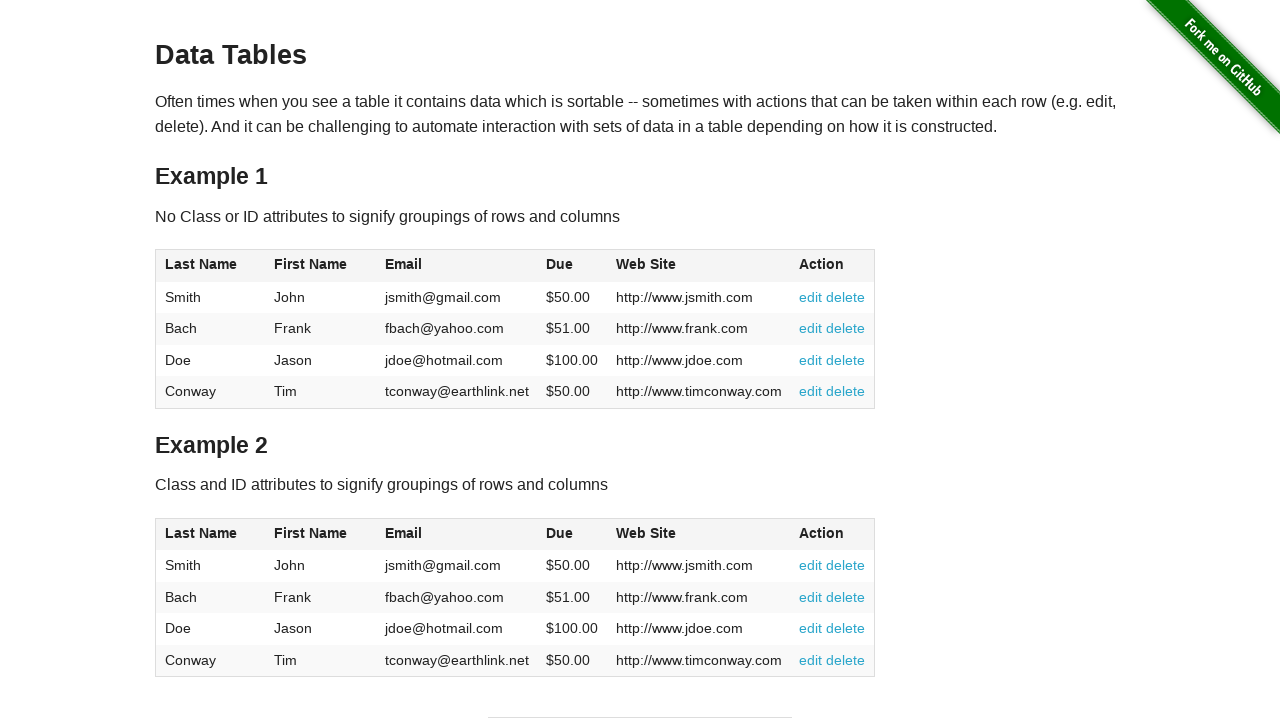

Clicked Email column header to sort ascending at (457, 266) on #table1 thead tr th:nth-of-type(3)
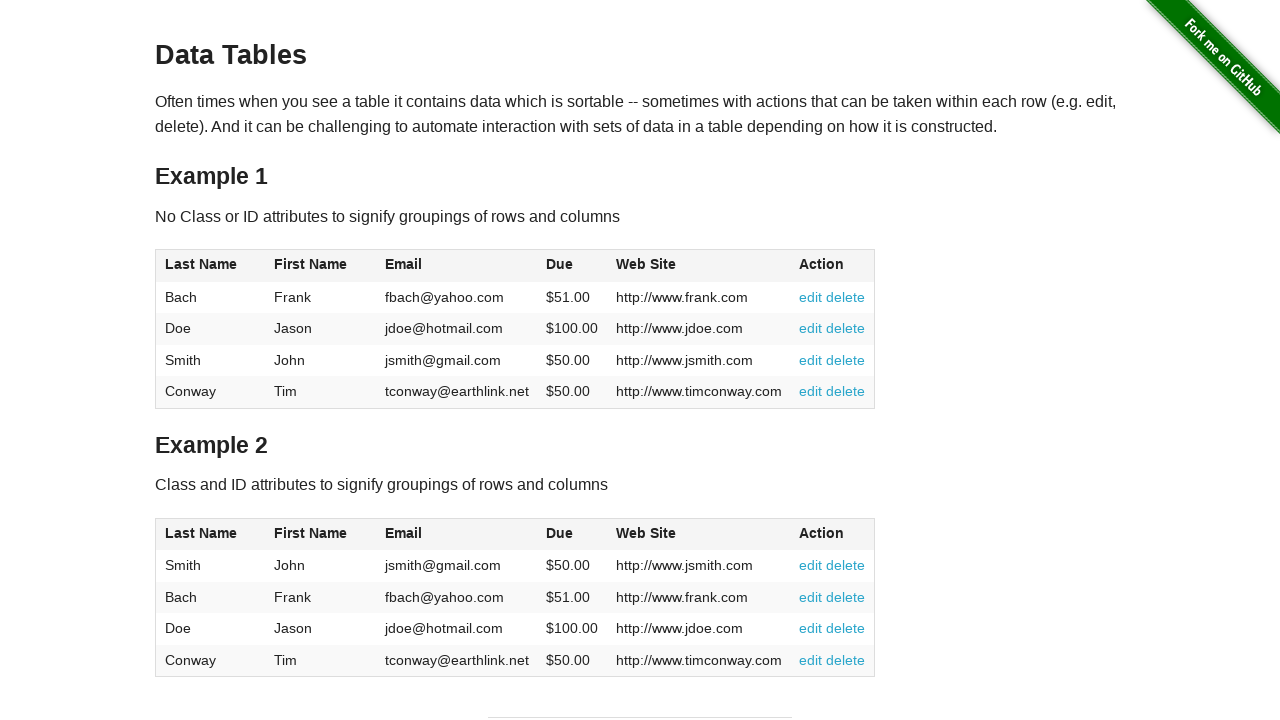

Waited for table to update after sorting
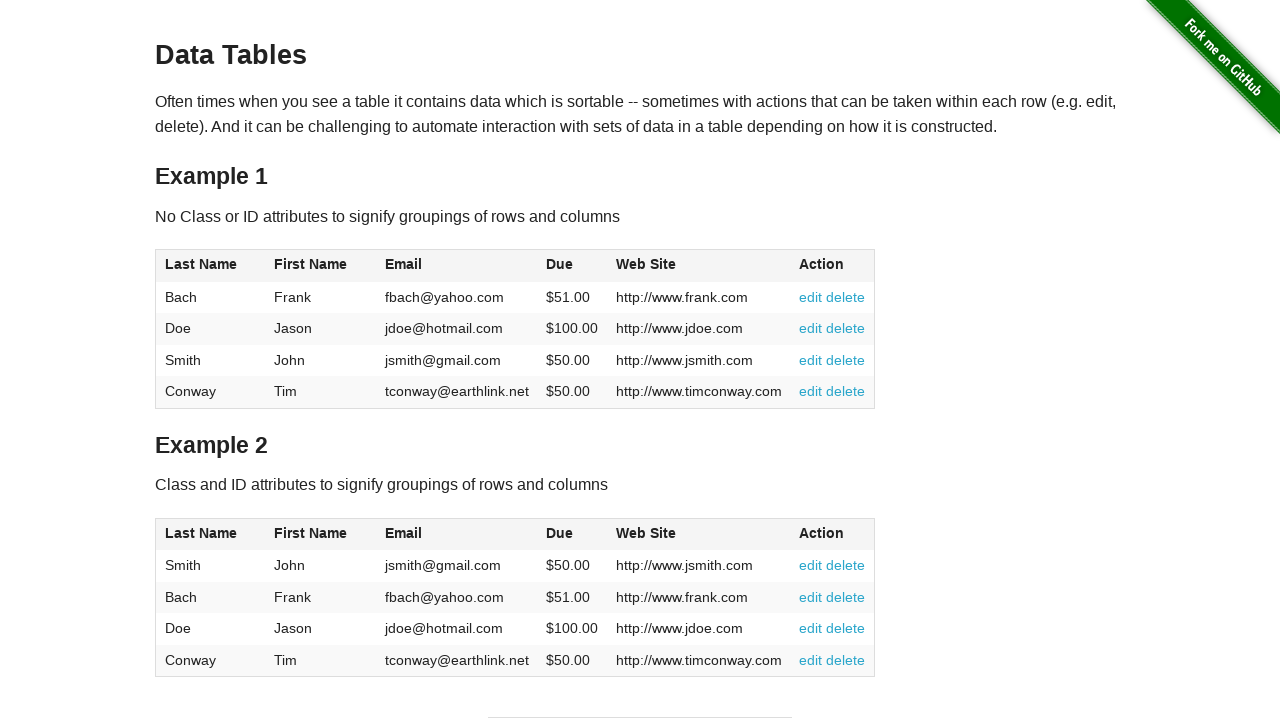

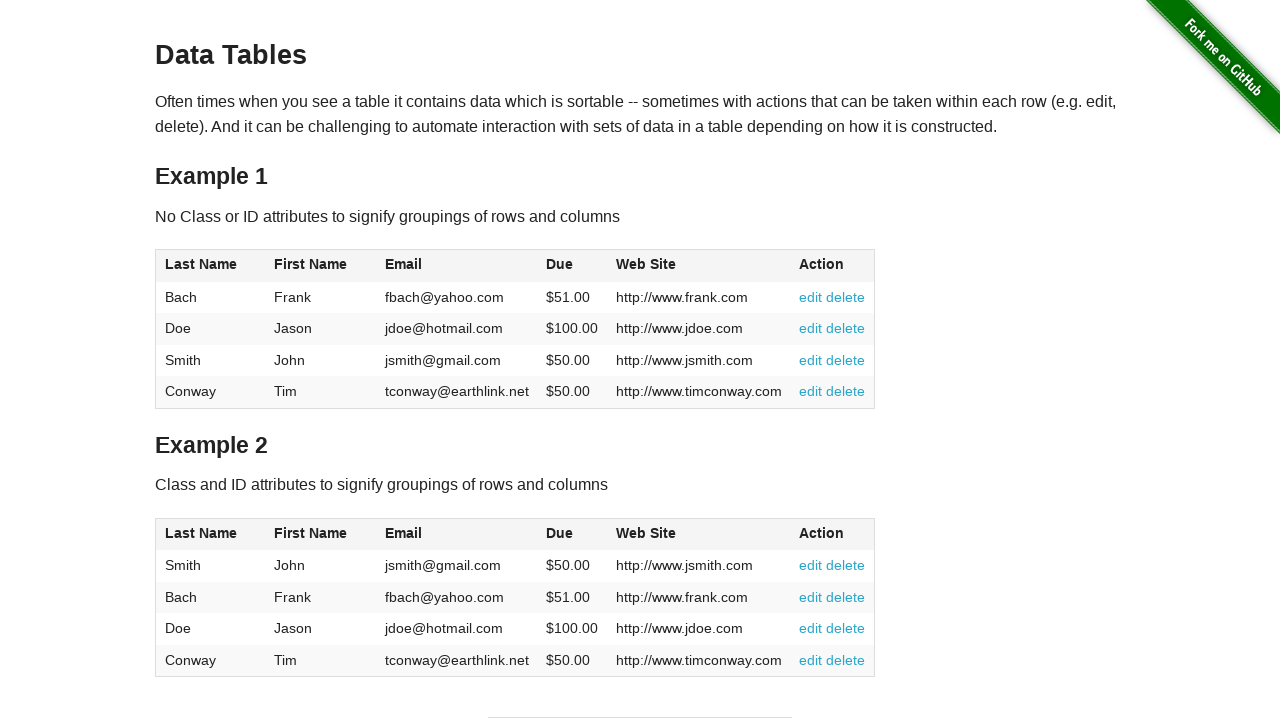